Tests that a specific button element is present on the page (though the XPath is empty in original, checking page loads)

Starting URL: https://karofilm.ru/

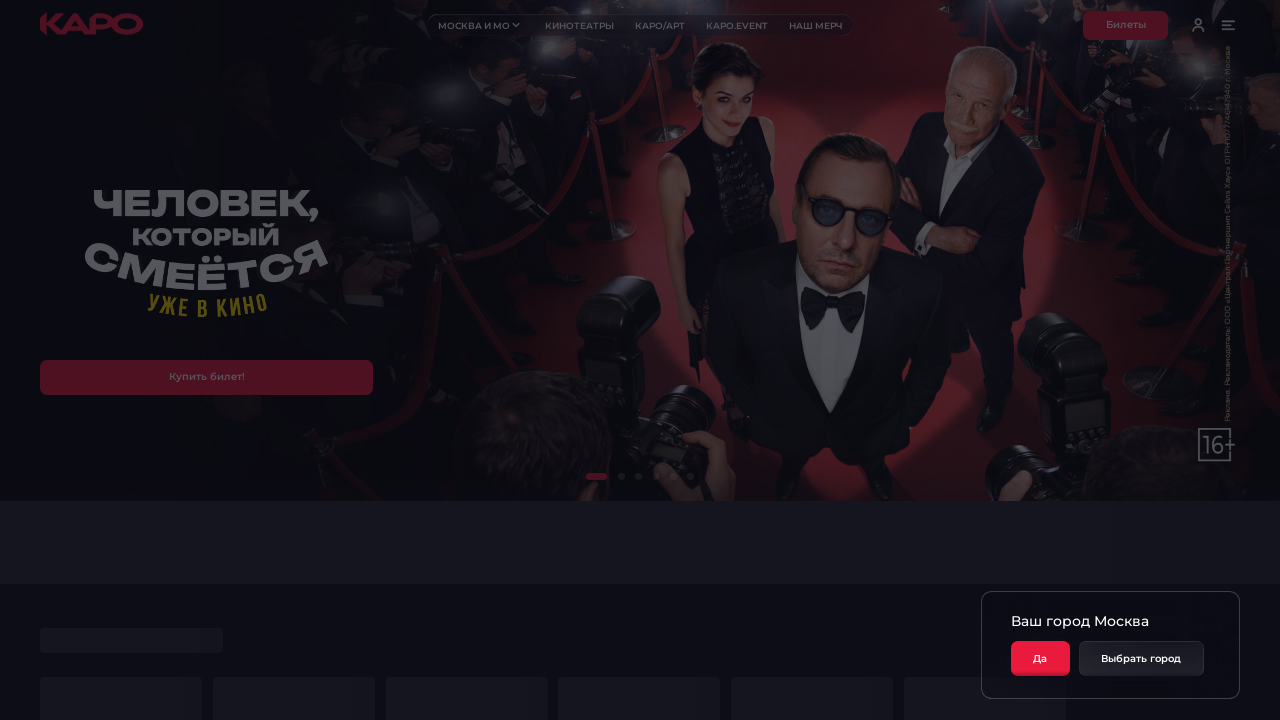

Waited for page to load - DOM content loaded
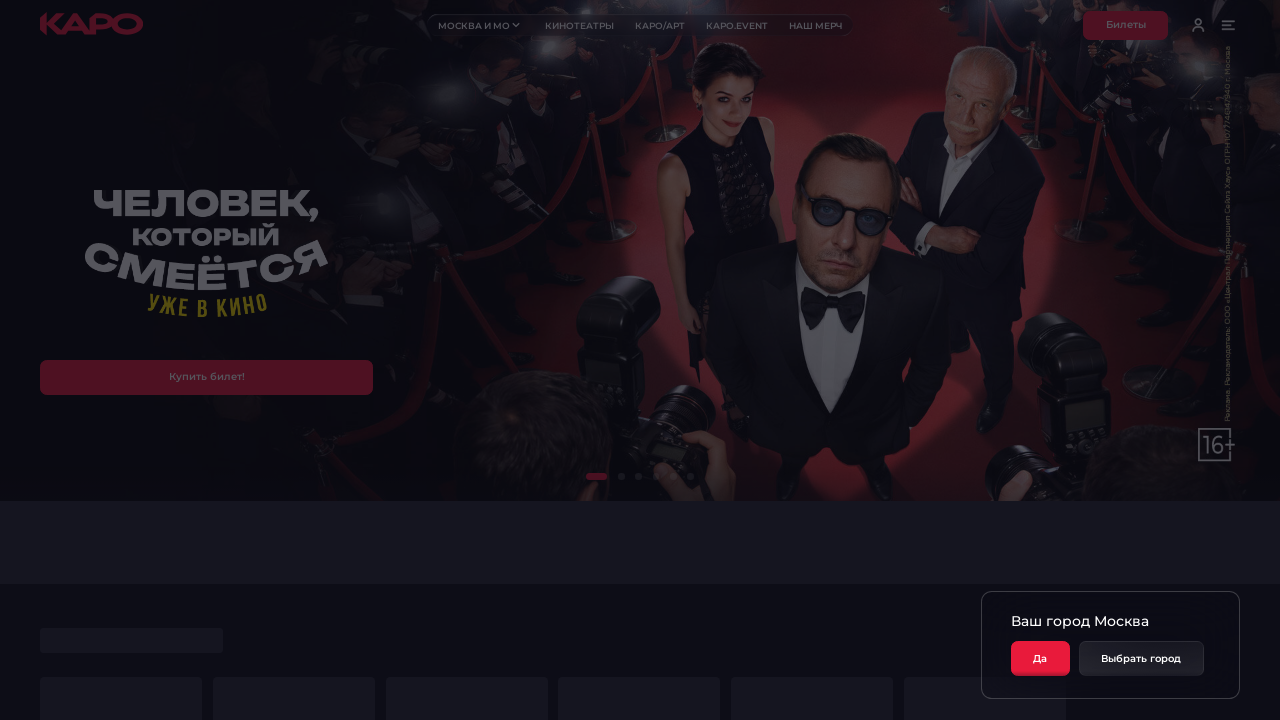

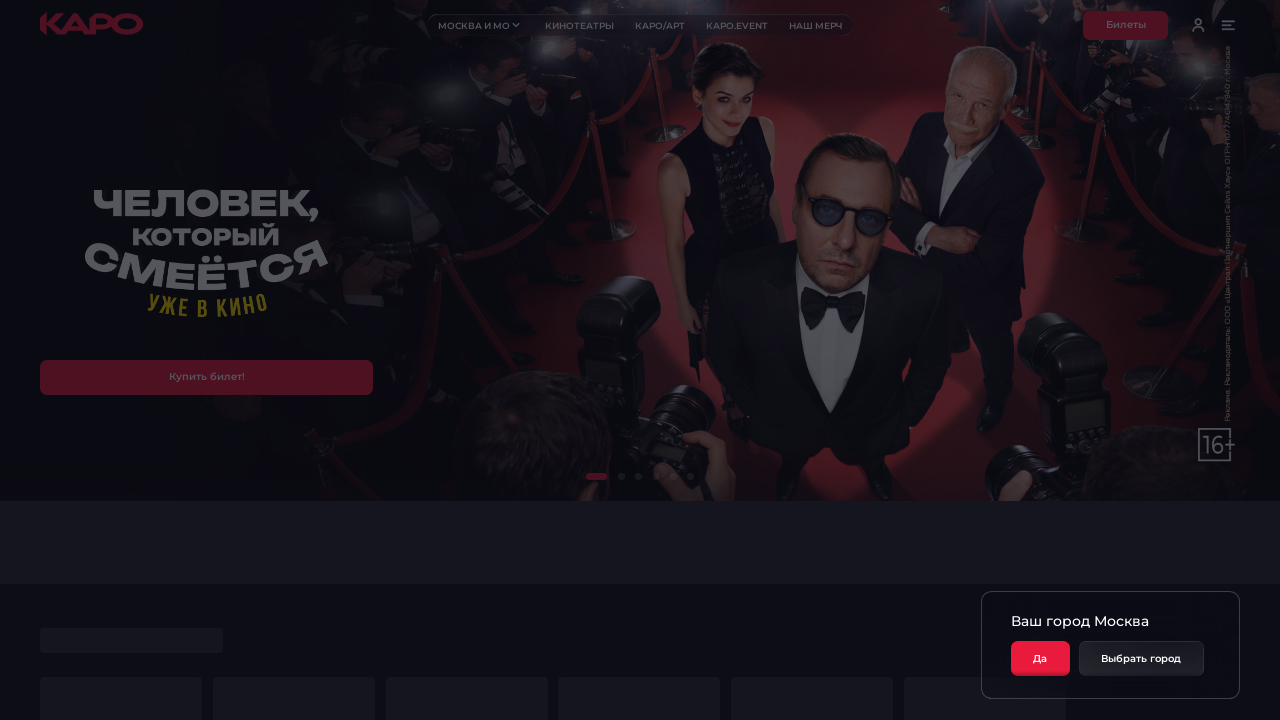